Tests selecting an option from a multi-select dropdown within an iframe

Starting URL: https://www.w3schools.com/tags/tryit.asp?filename=tryhtml_select_multiple

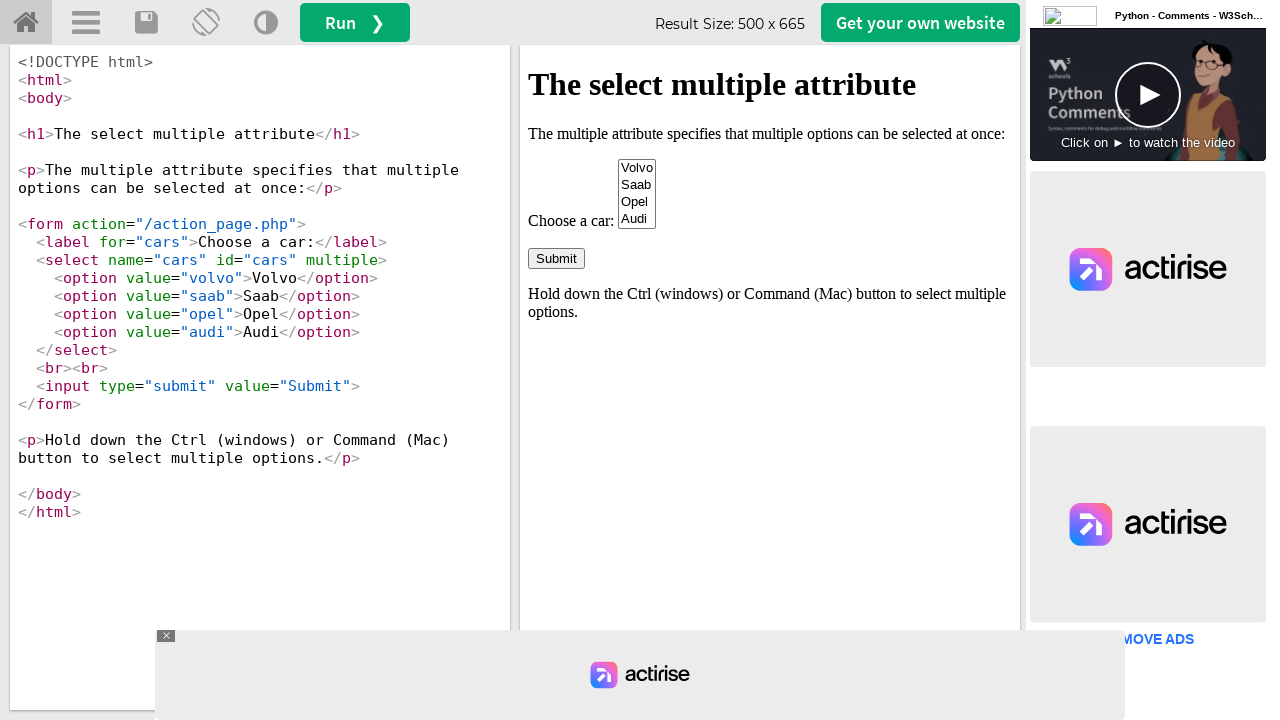

Located iframe with id 'iframeResult'
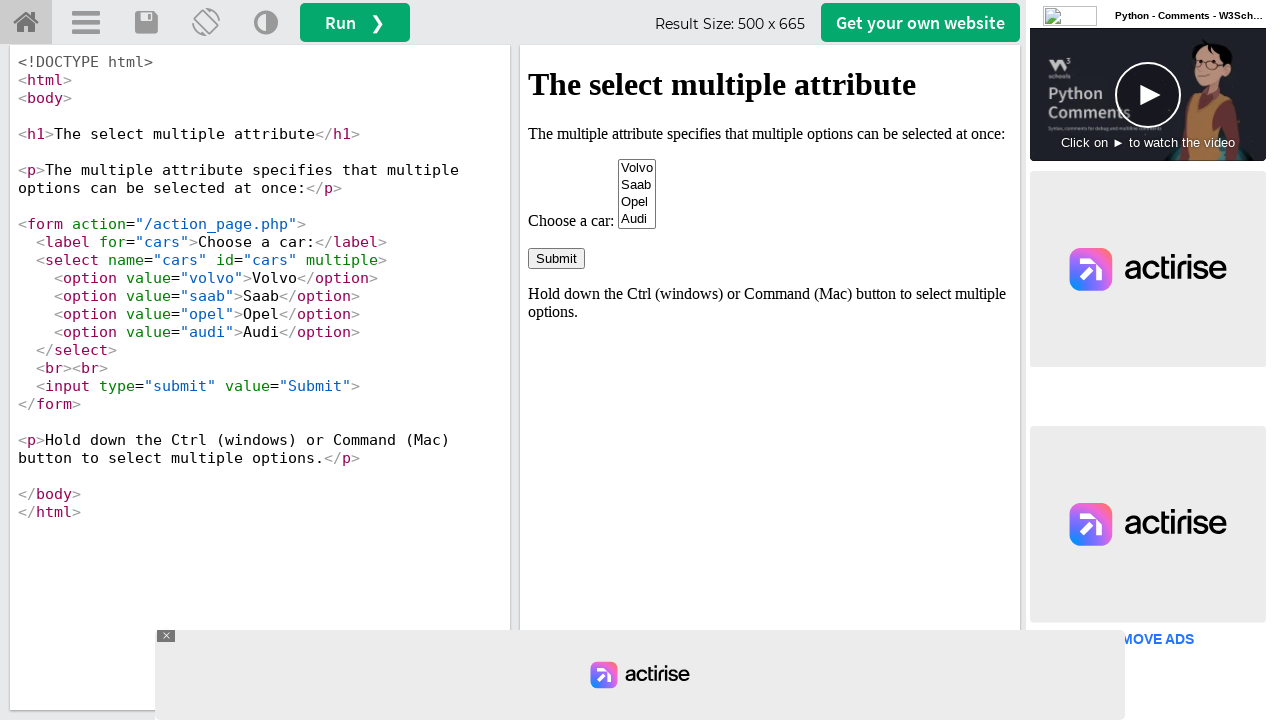

Selected 'Volvo' option from multi-select dropdown in iframe on #iframeResult >> internal:control=enter-frame >> select[name='cars']
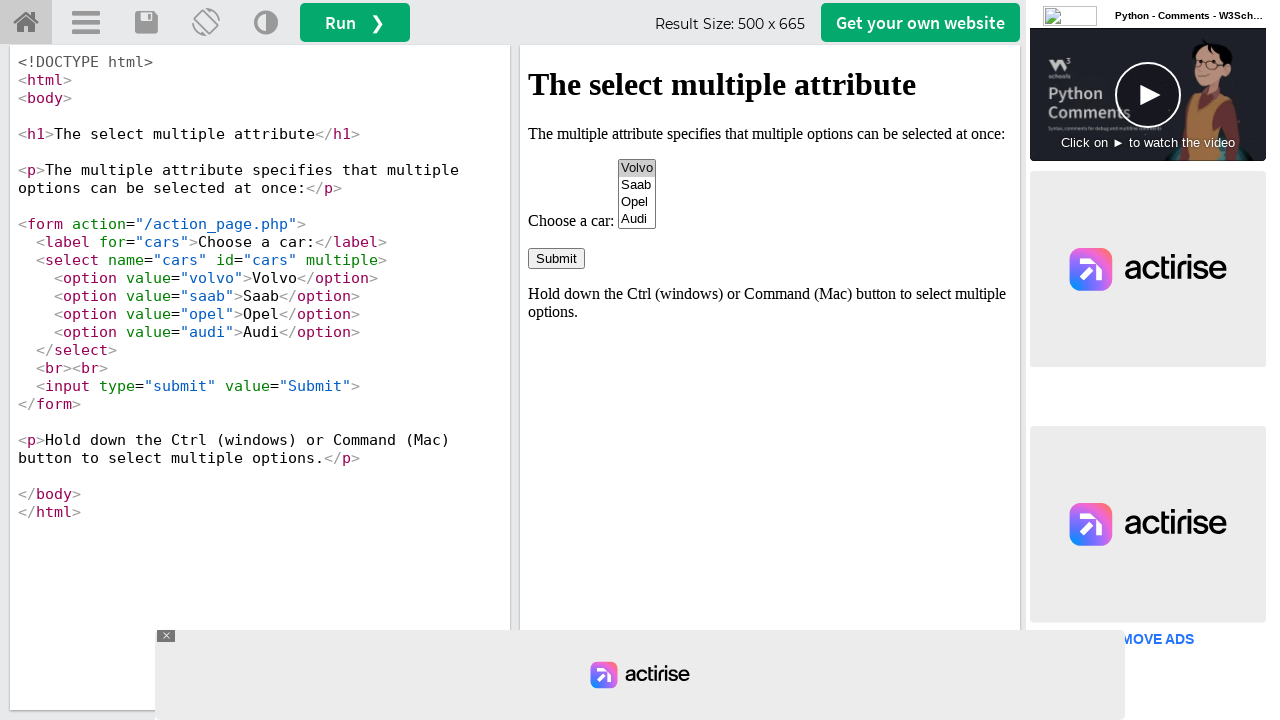

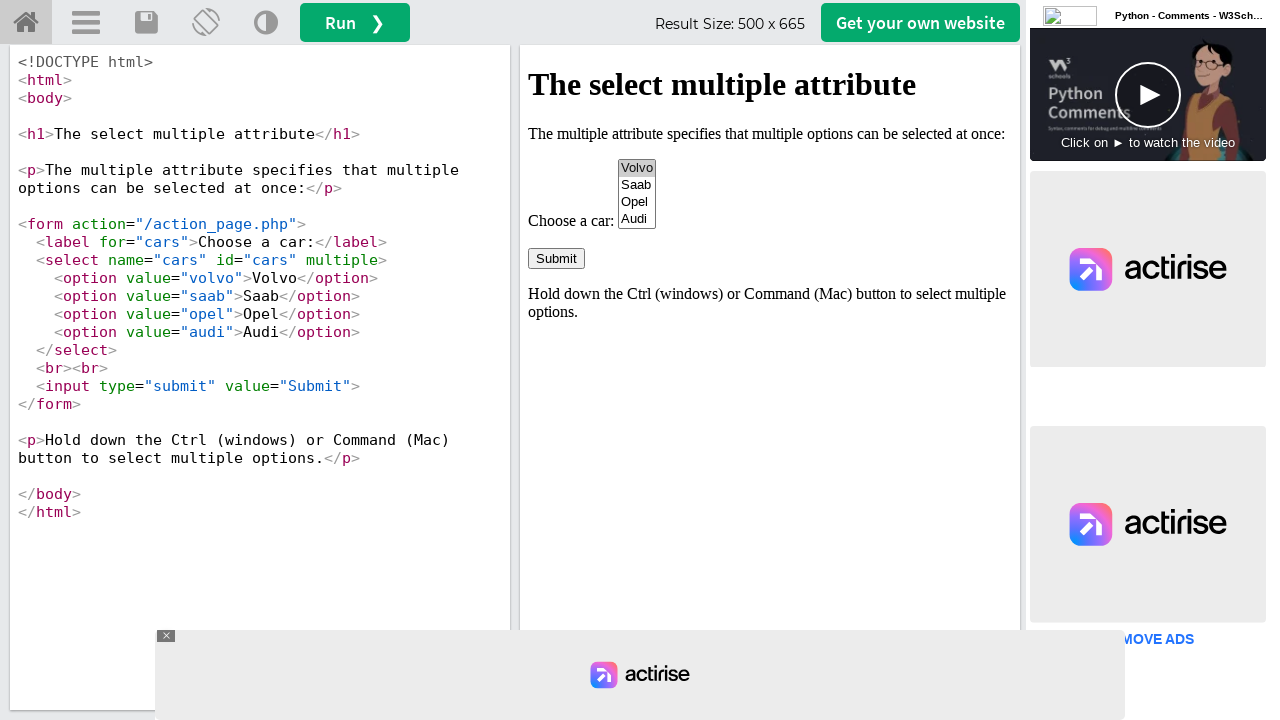